Tests menu interaction by clicking on menu items and hovering over submenu elements

Starting URL: https://www.leafground.com/menu.xhtml

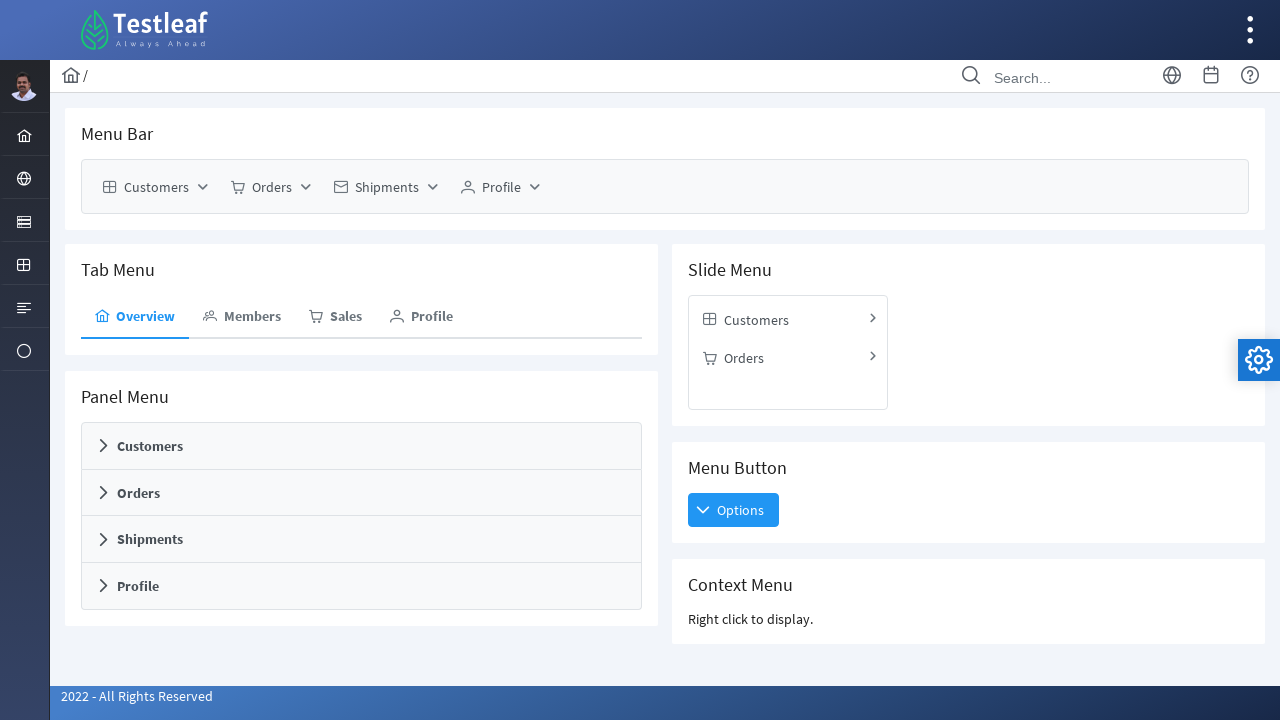

Clicked the first menu item at (153, 186) on (//a[@role='menuitem'])[1]
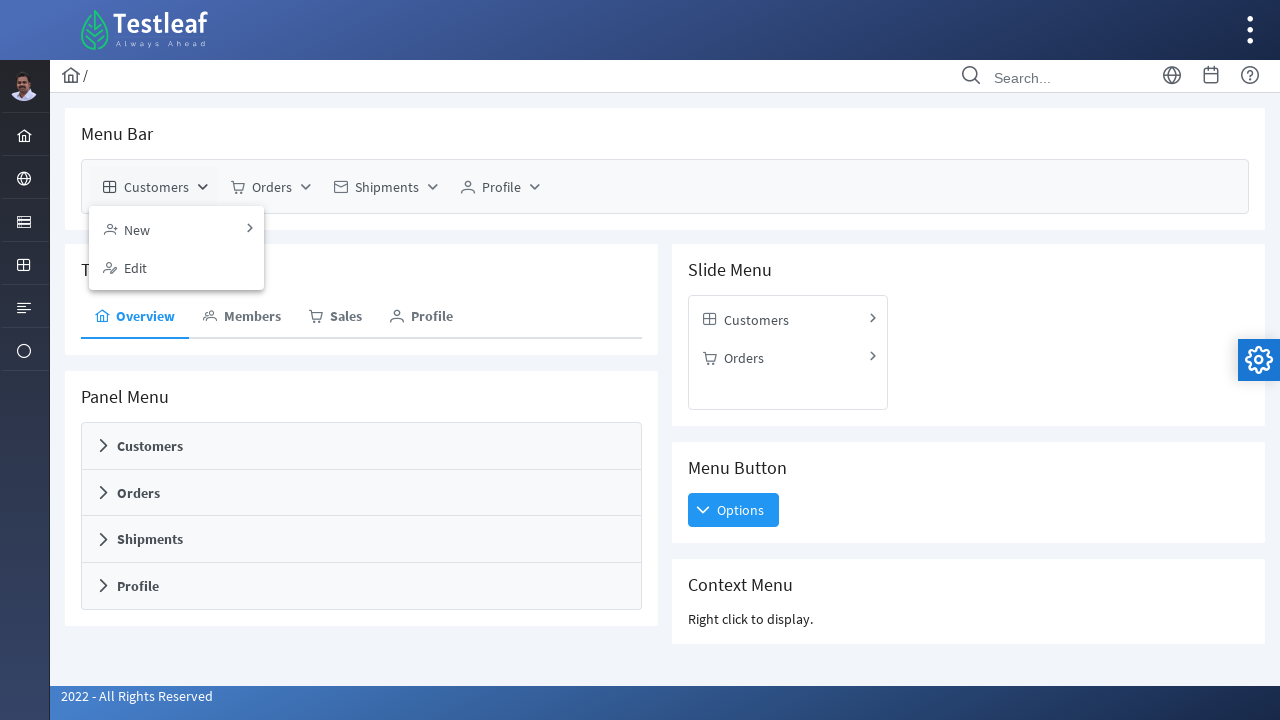

Hovered over the 'New' menu item at (176, 228) on xpath=//span[text()='New']/parent::a[@role='menuitem']
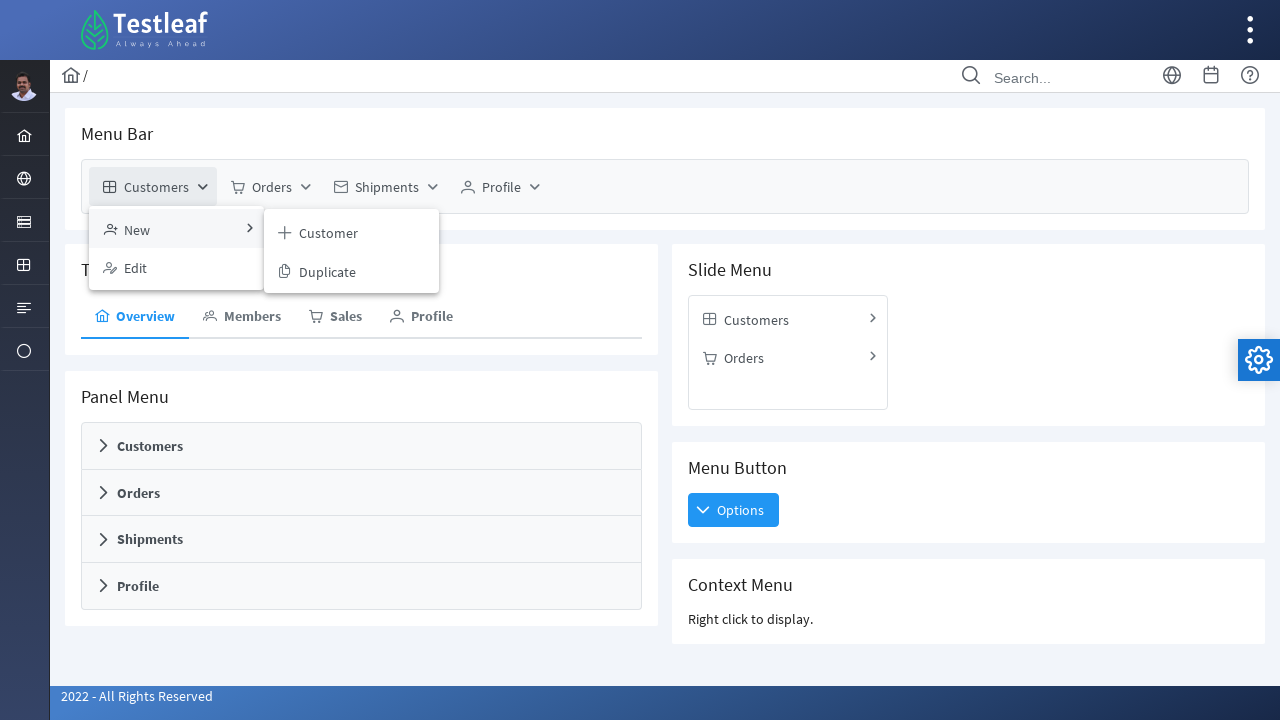

Clicked the 'New' menu item at (176, 228) on xpath=//span[text()='New']/parent::a[@role='menuitem']
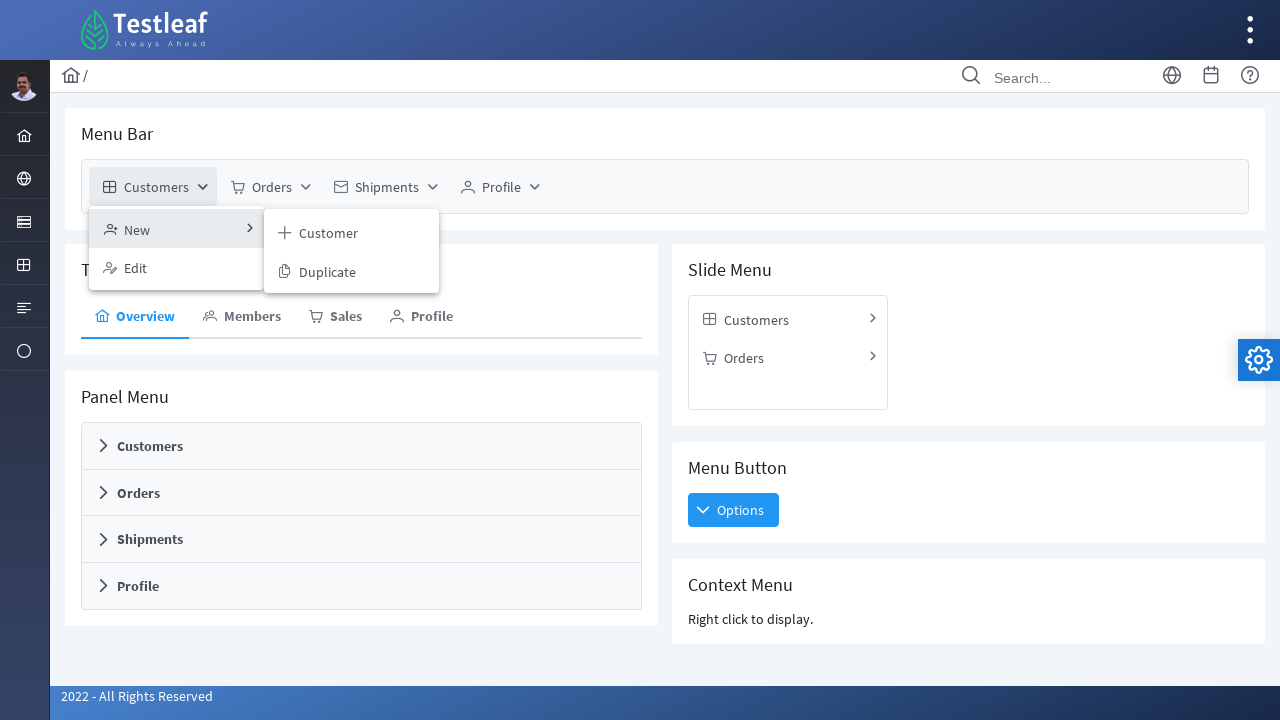

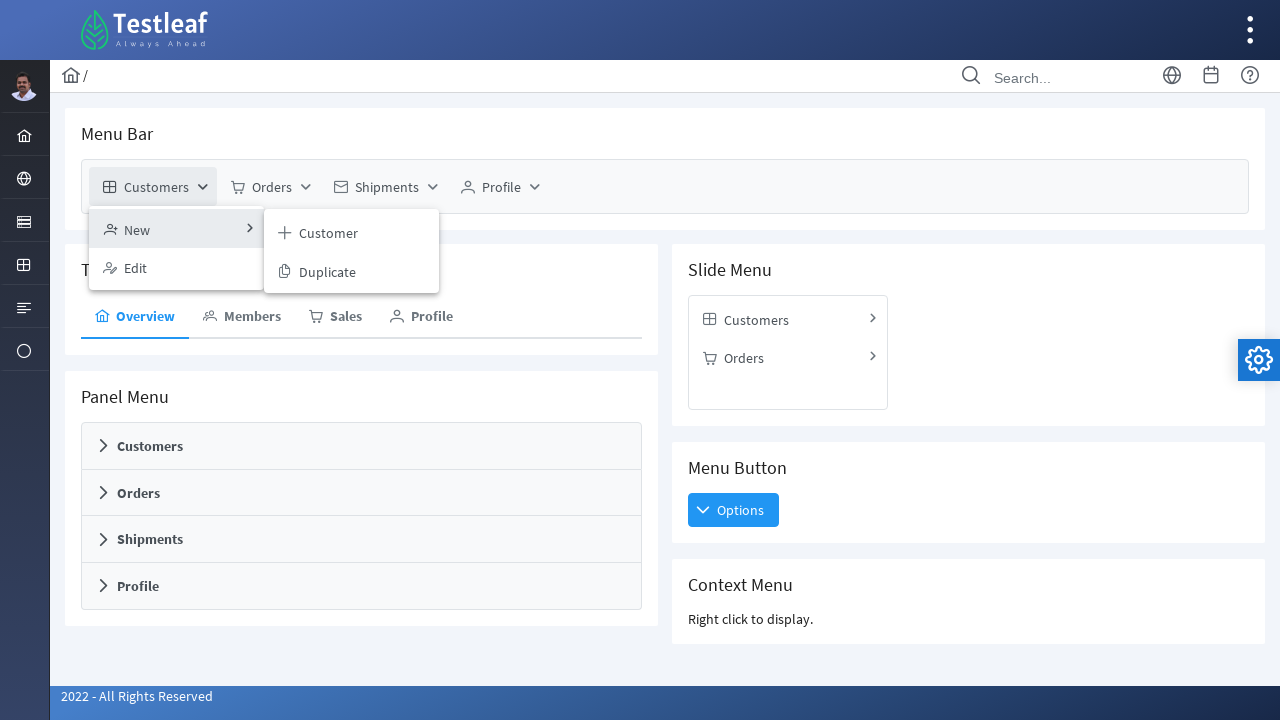